Tests add-to-cart functionality on an e-commerce practice site by finding specific vegetable products (Cucumber, Broccoli, Beetroot) and clicking their "Add to Cart" buttons.

Starting URL: https://rahulshettyacademy.com/seleniumPractise/

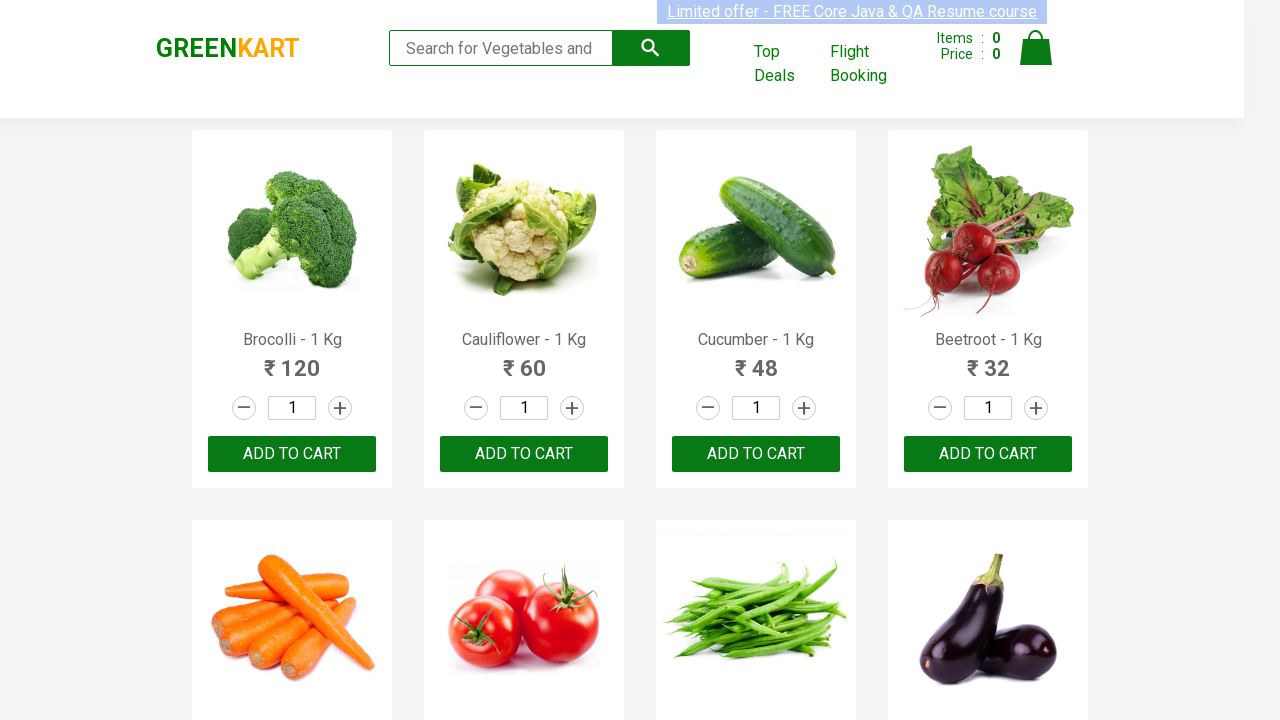

Waited for product names to load on the page
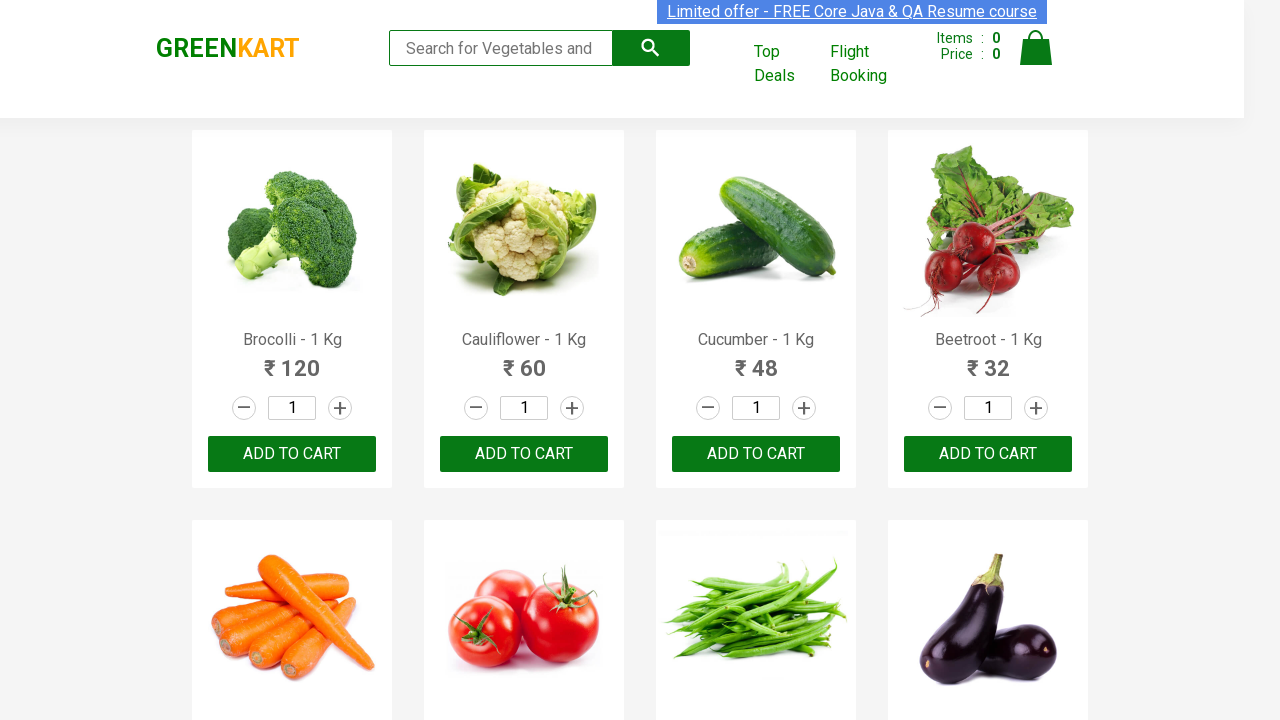

Retrieved all product name elements from the page
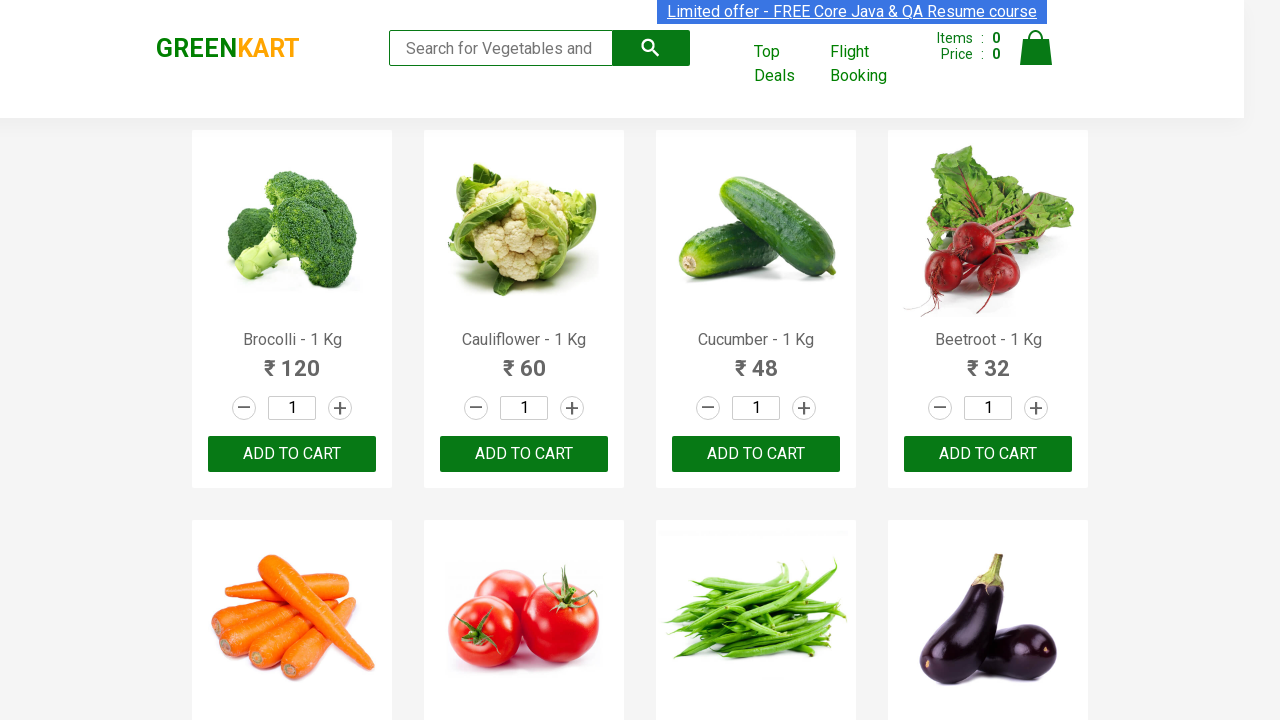

Clicked 'Add to Cart' button for Brocolli at (292, 454) on xpath=//div[@class='product-action']/button >> nth=0
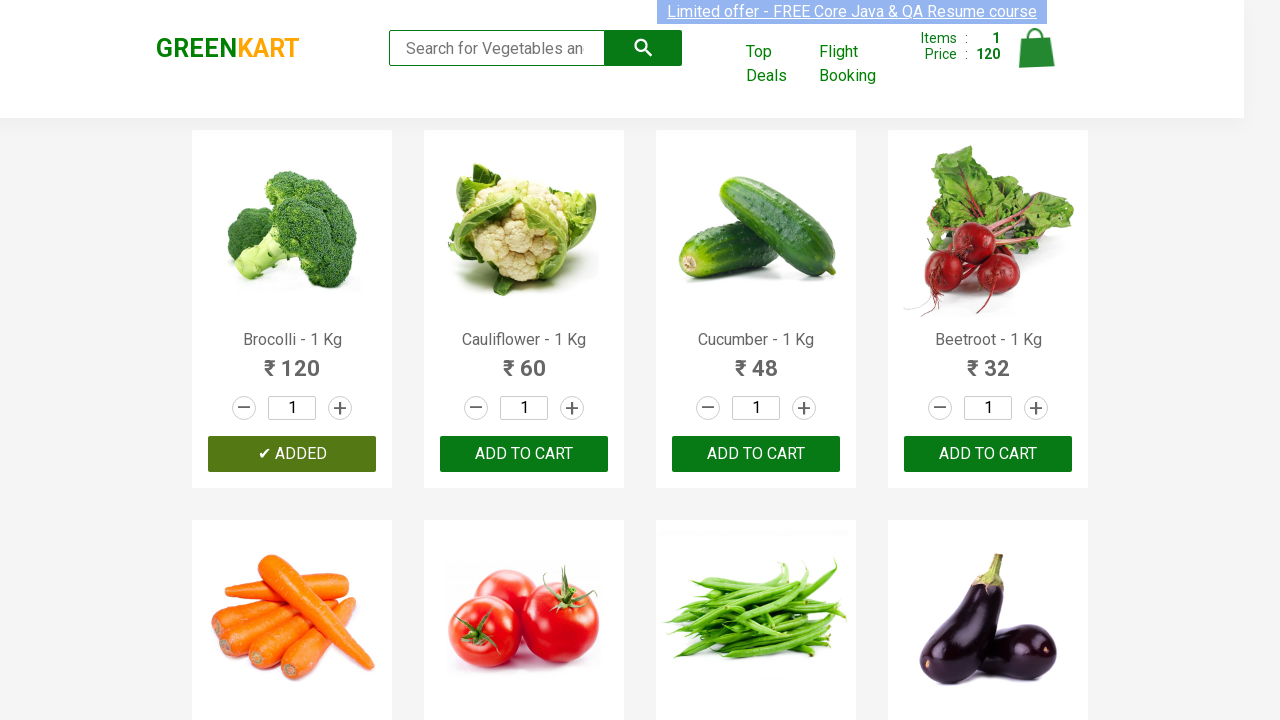

Clicked 'Add to Cart' button for Cucumber at (756, 454) on xpath=//div[@class='product-action']/button >> nth=2
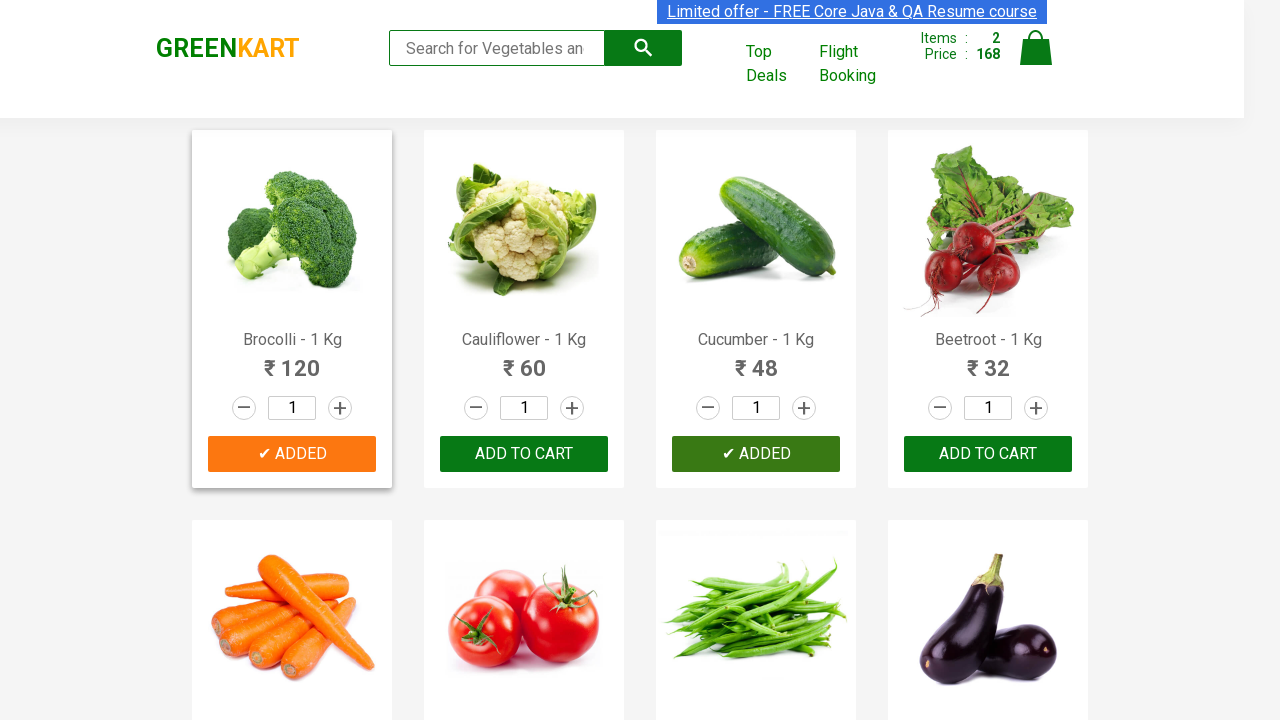

Clicked 'Add to Cart' button for Beetroot at (988, 454) on xpath=//div[@class='product-action']/button >> nth=3
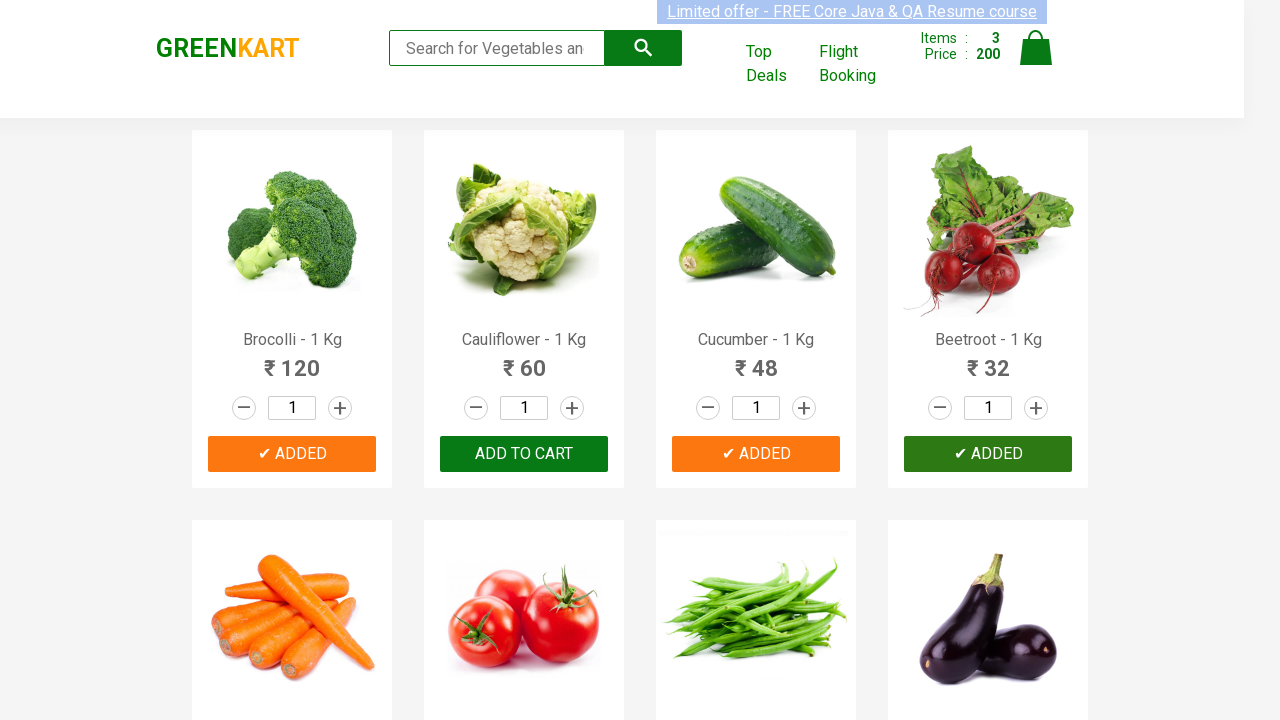

Waited 500ms for cart to update after adding all items
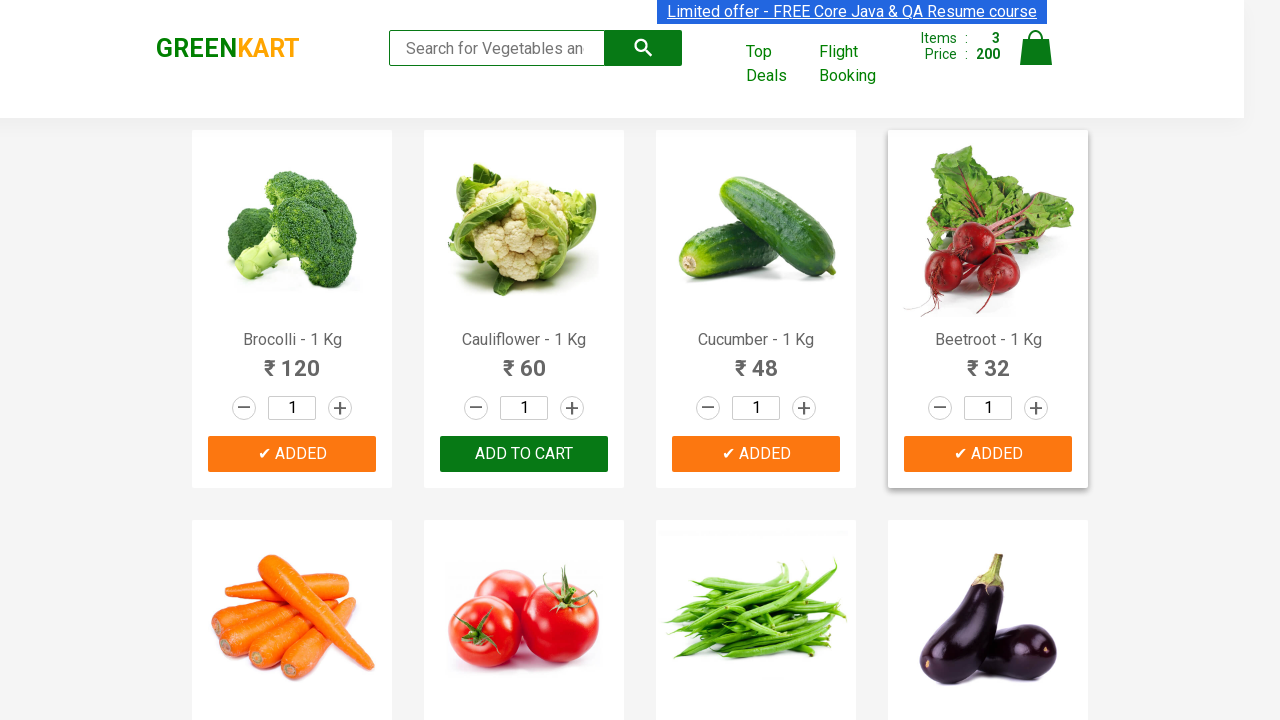

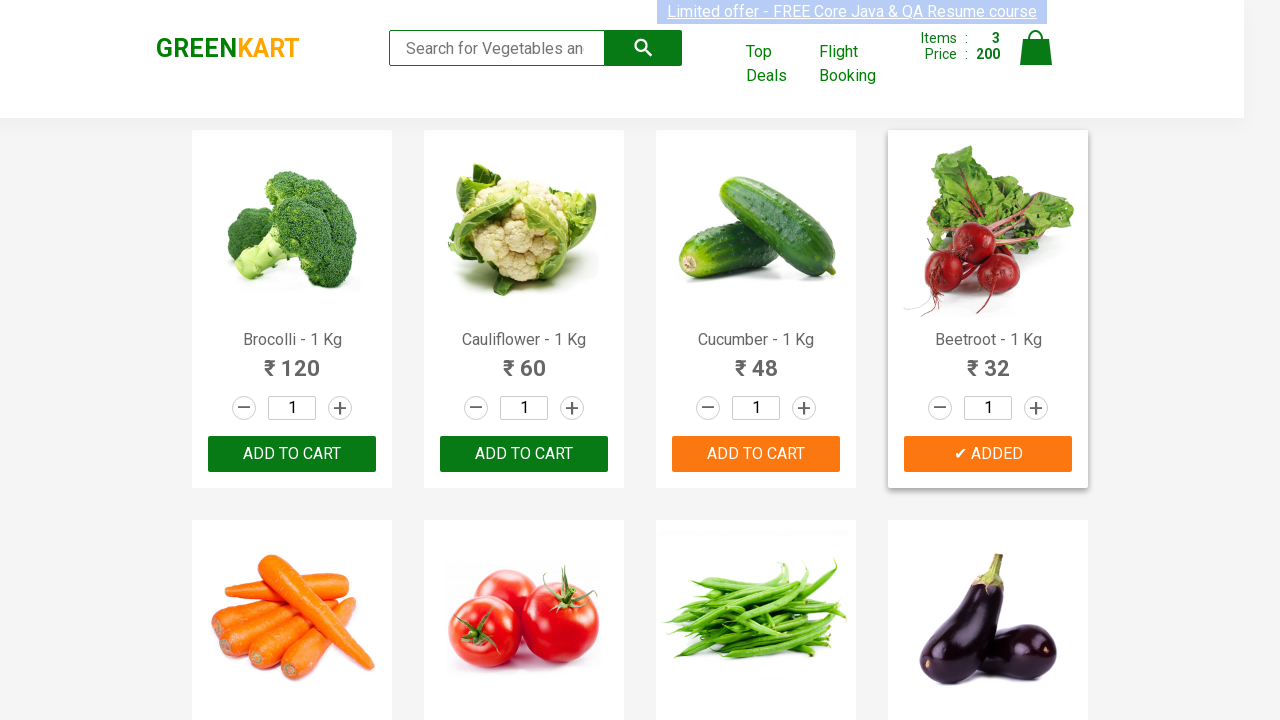